Tests shopping cart functionality by adding multiple candy items to the cart in a loop and verifying that the basket total matches the calculated sum of item prices.

Starting URL: https://sweetshop.netlify.app/

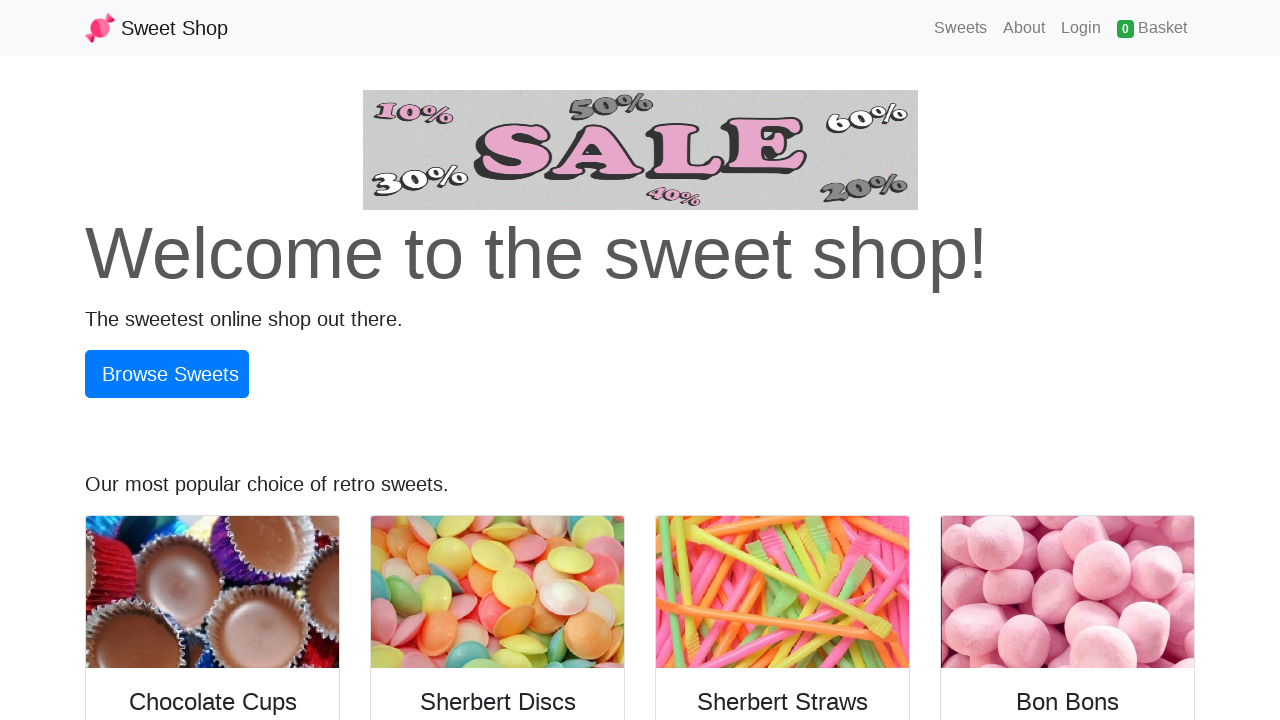

Clicked navbar brand to navigate home at (156, 28) on .navbar-brand
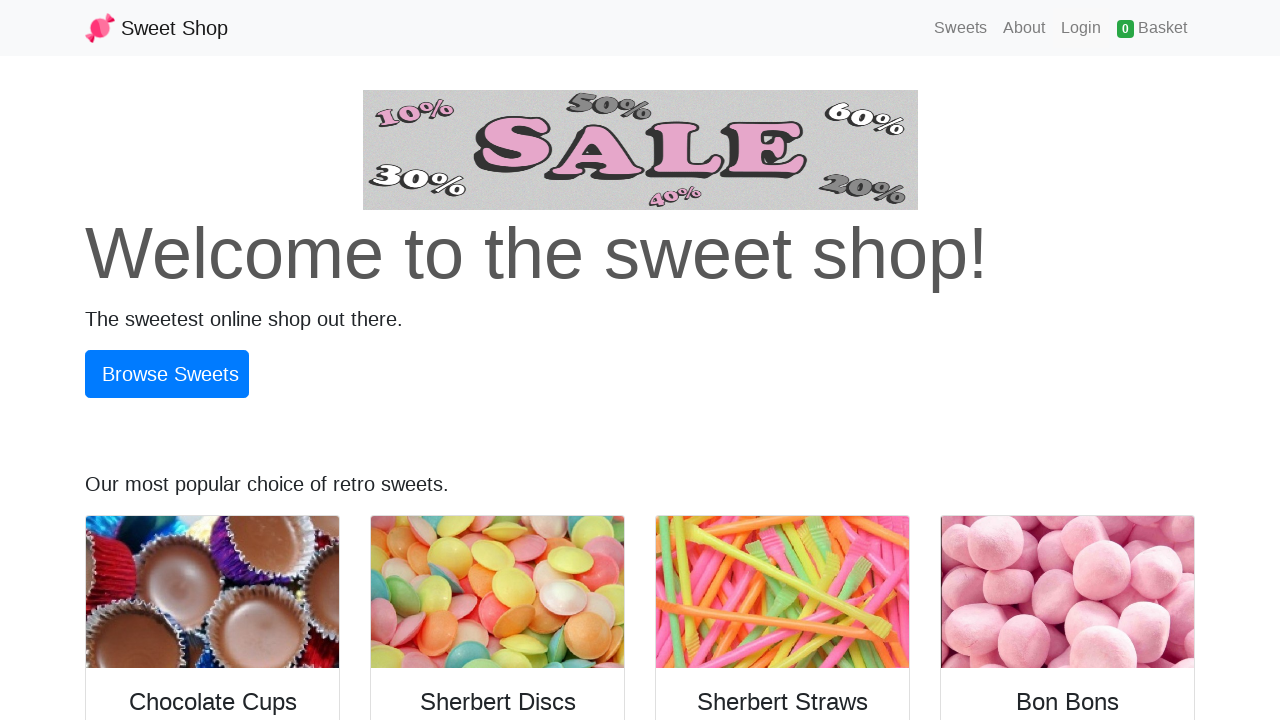

Clicked Sweets link to browse products at (961, 28) on text=Sweets
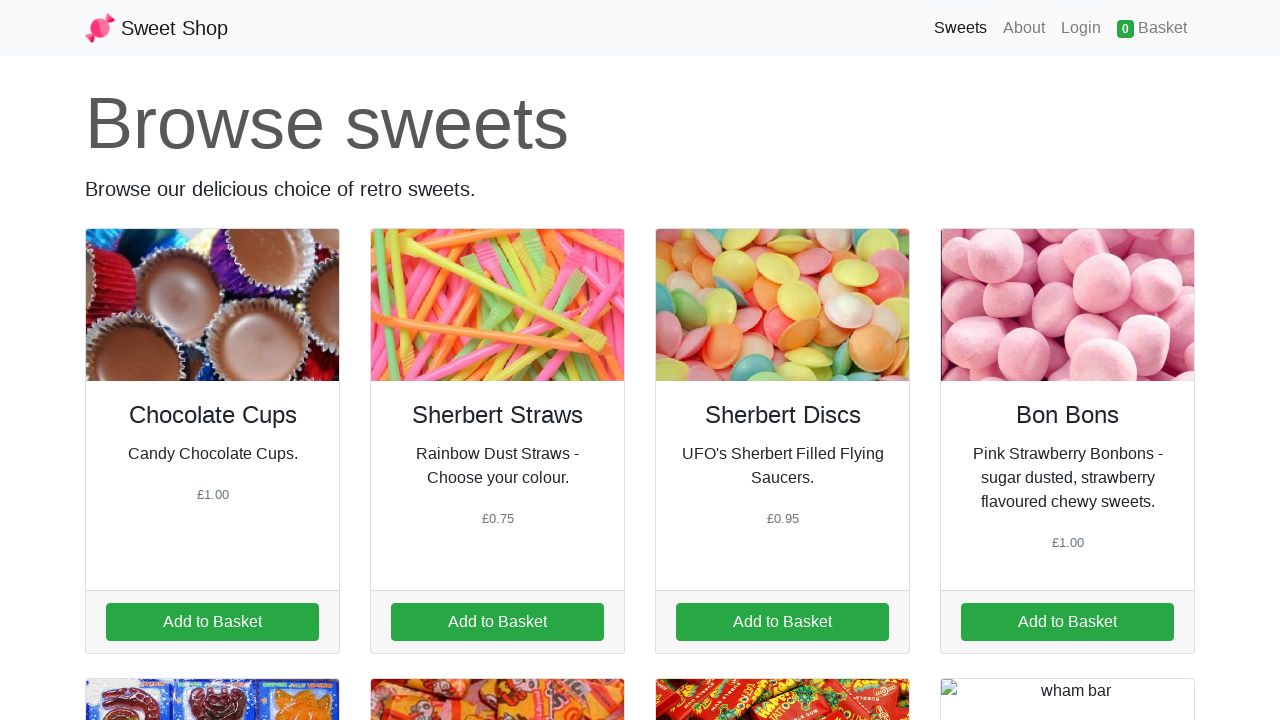

Products loaded successfully
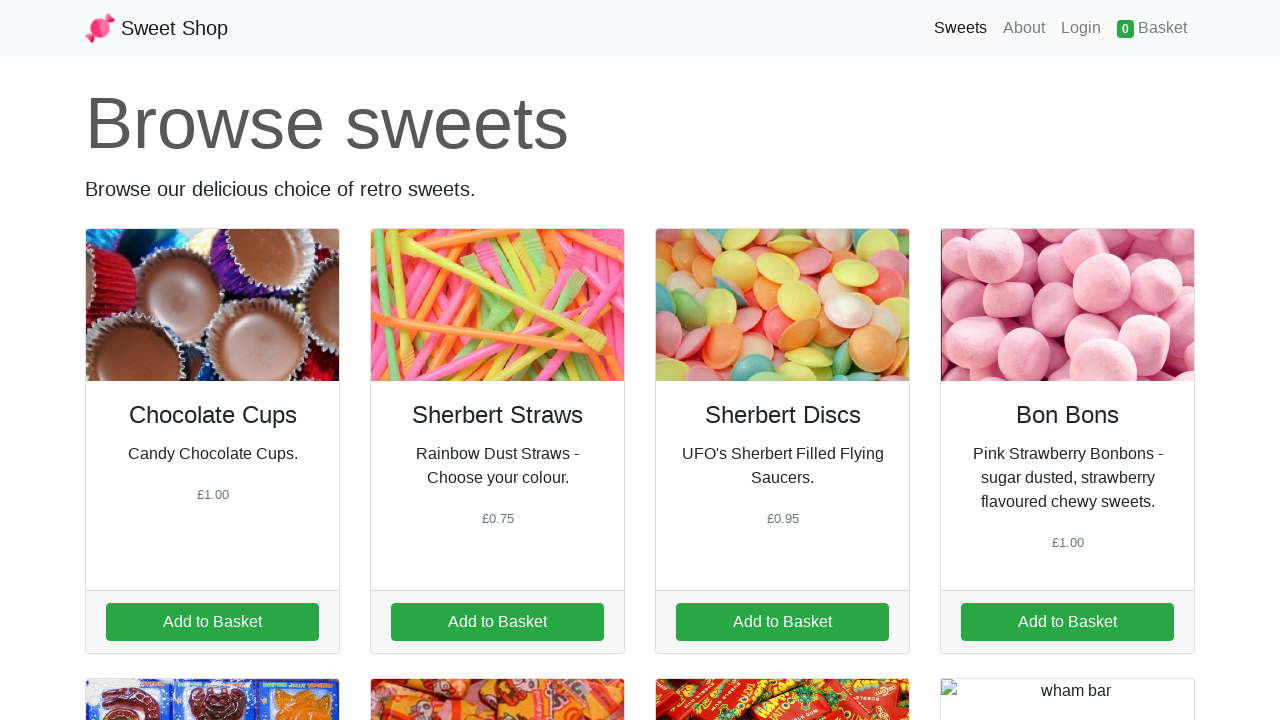

Added item 1 to cart (iteration 1) at (212, 622) on a.addItem[data-id='1']
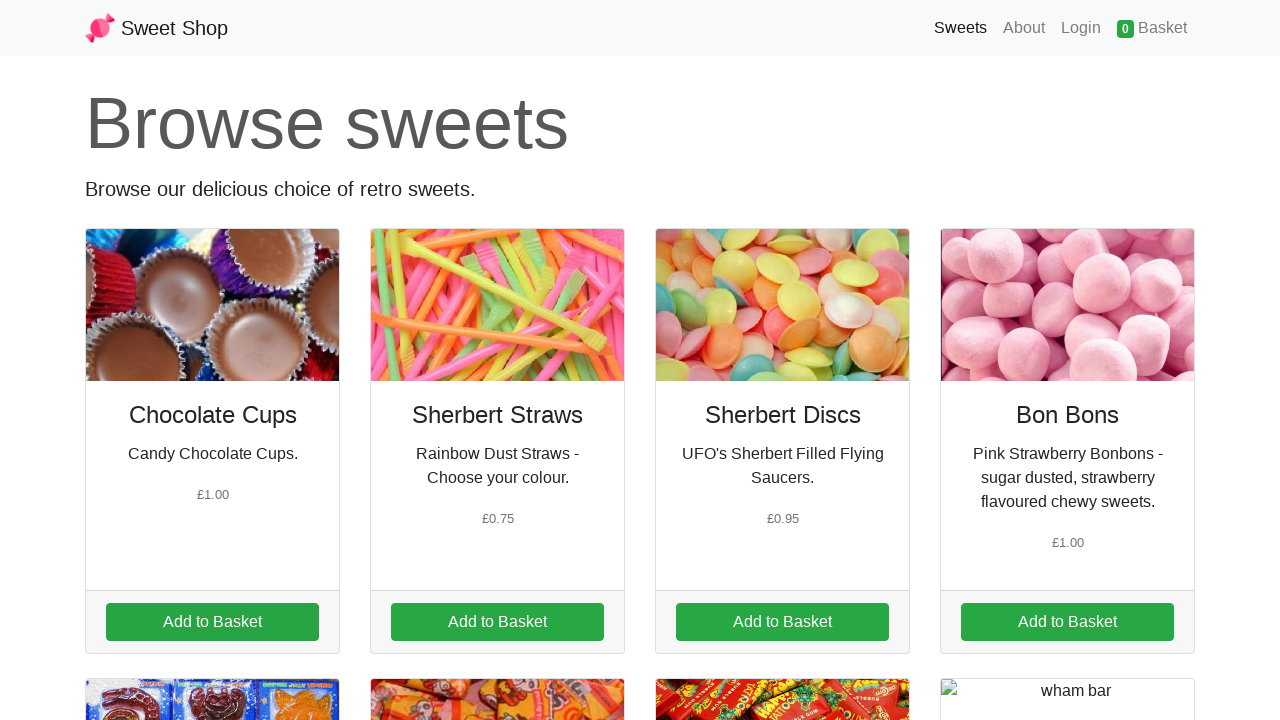

Added item 2 to cart (iteration 1) at (498, 622) on a.addItem[data-id='2']
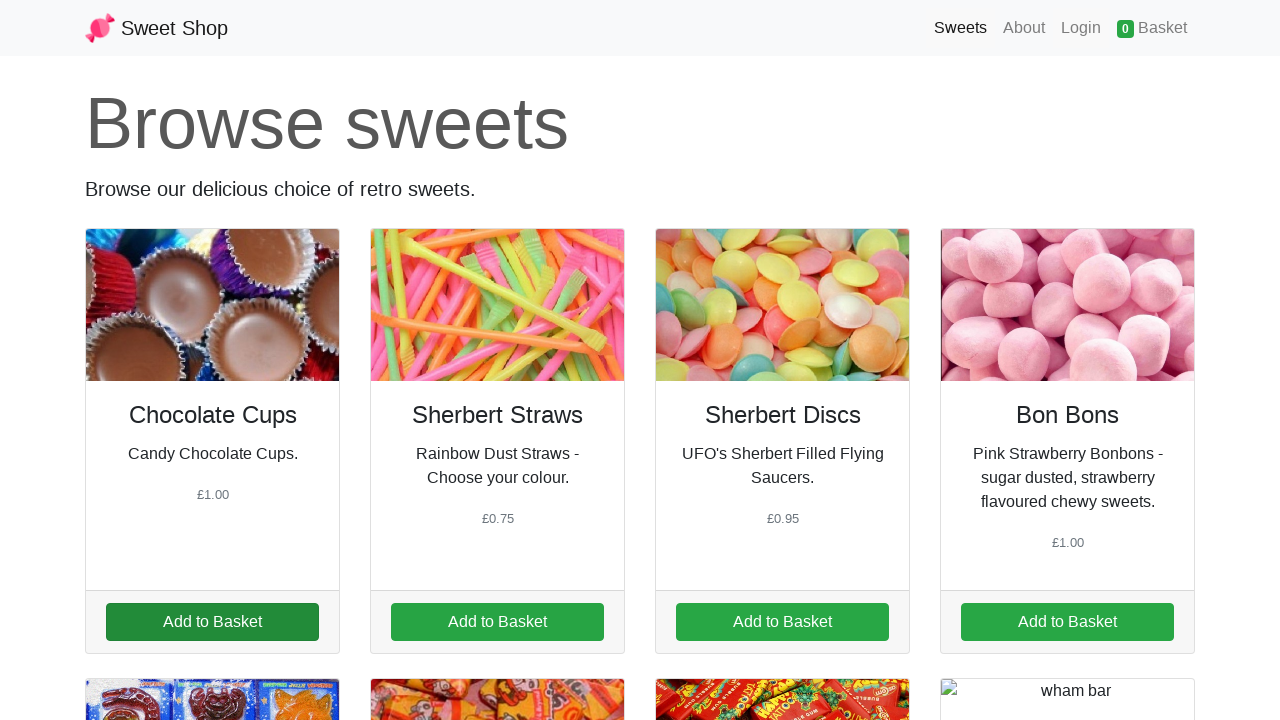

Added item 3 to cart (iteration 1) at (782, 622) on a.addItem[data-id='3']
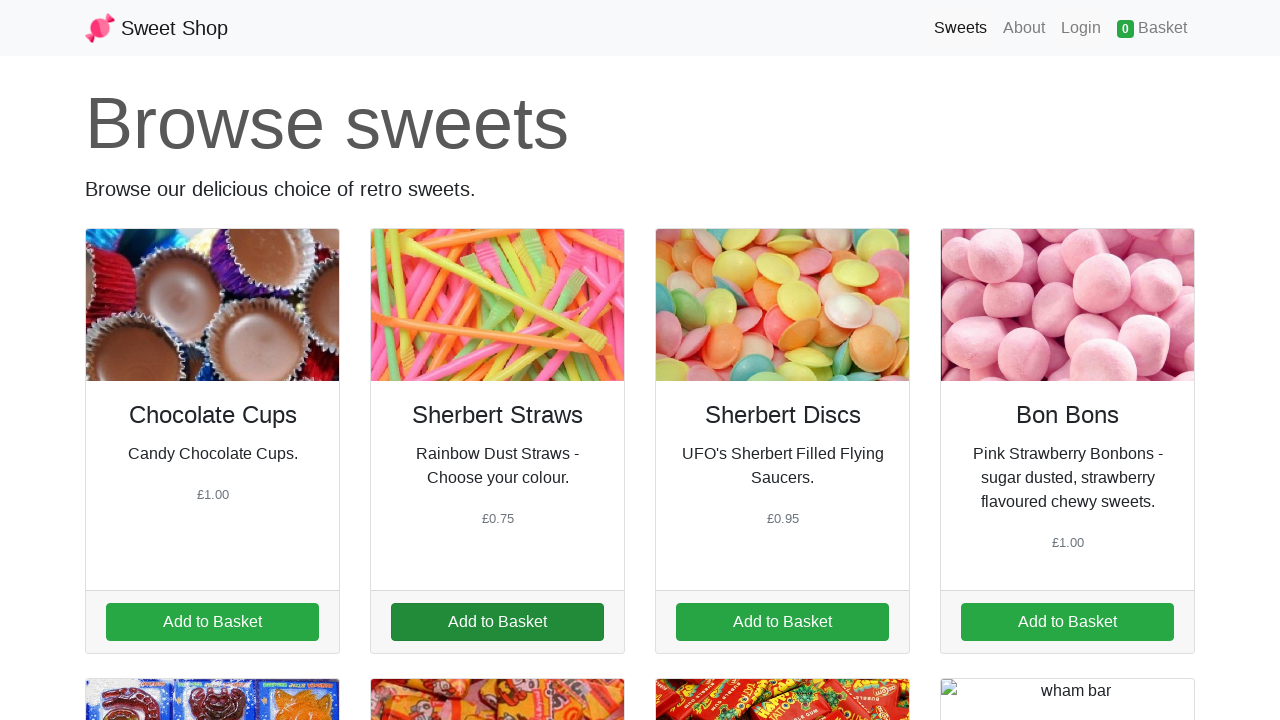

Added item 4 to cart (iteration 1) at (1068, 622) on a.addItem[data-id='4']
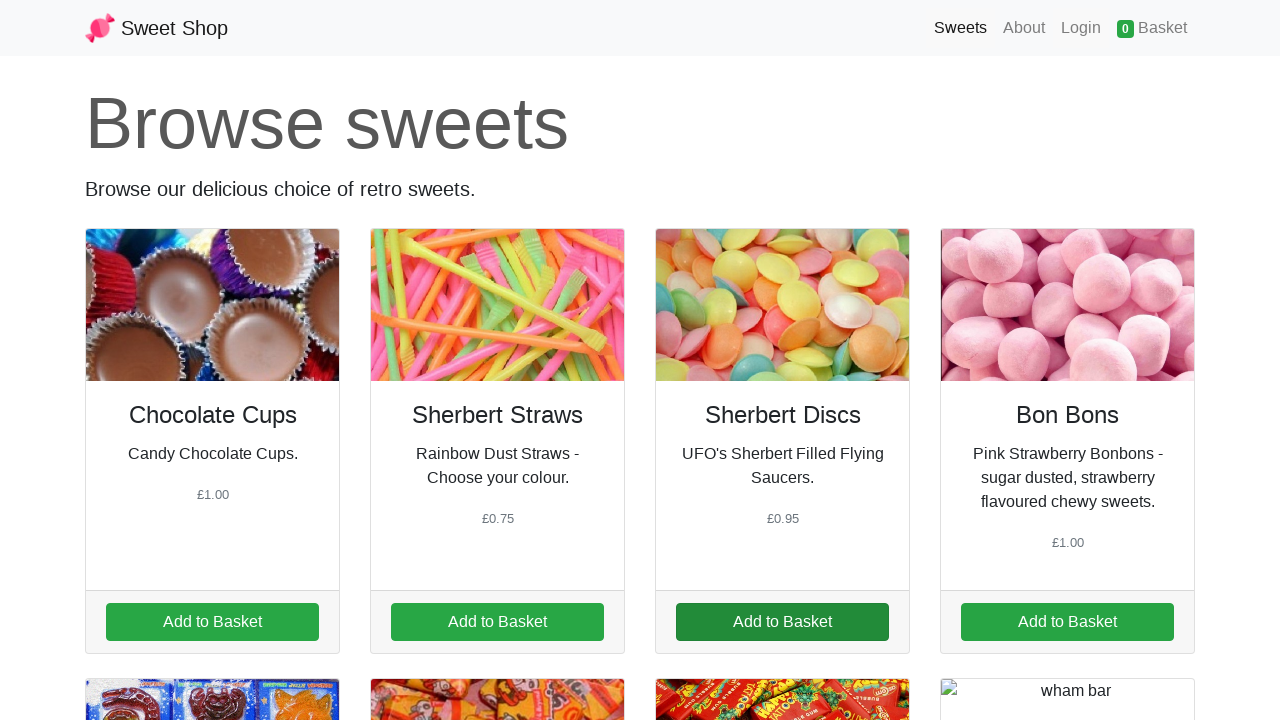

Added item 5 to cart (iteration 1) at (212, 361) on a.addItem[data-id='5']
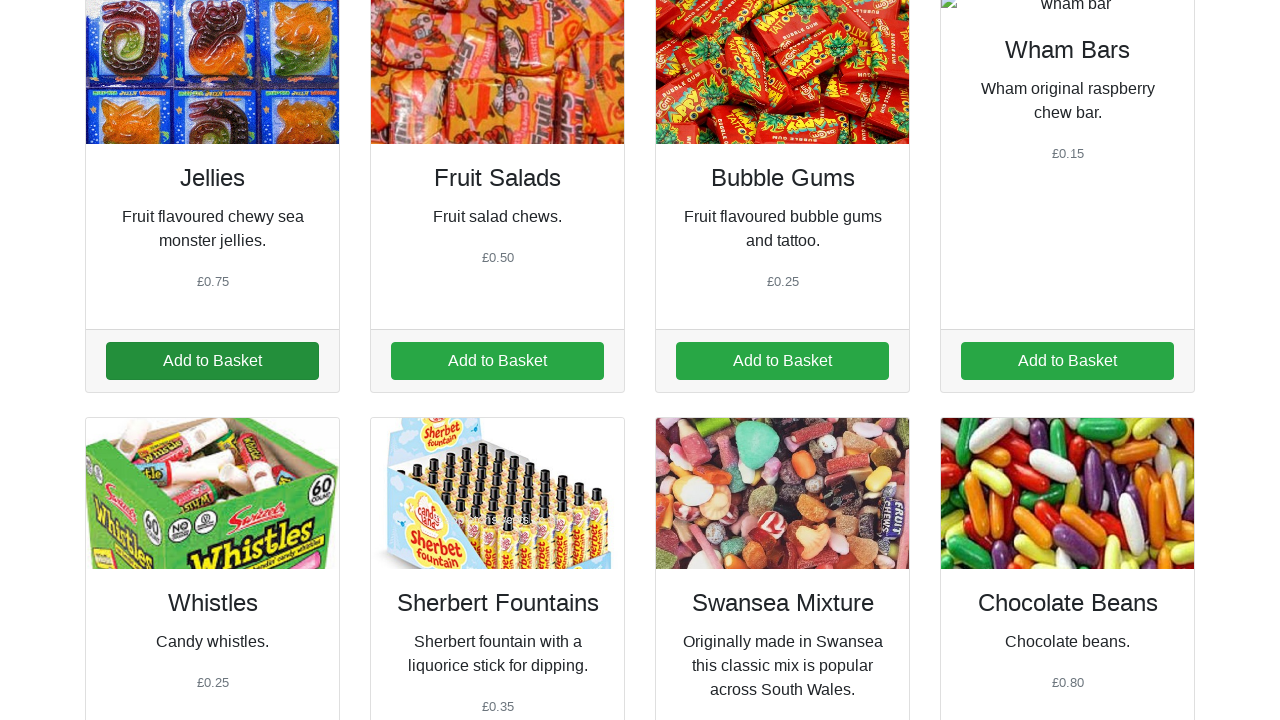

Added item 6 to cart (iteration 1) at (498, 361) on a.addItem[data-id='6']
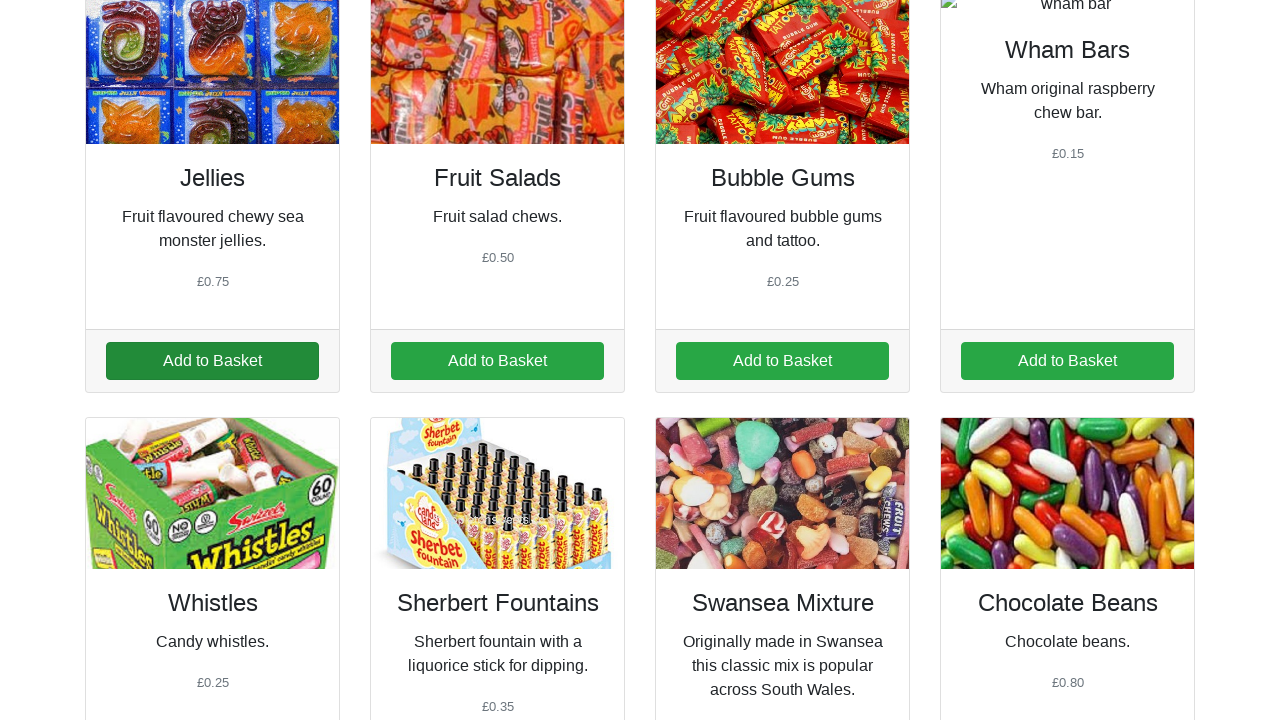

Added item 1 to cart (iteration 2) at (212, 361) on a.addItem[data-id='1']
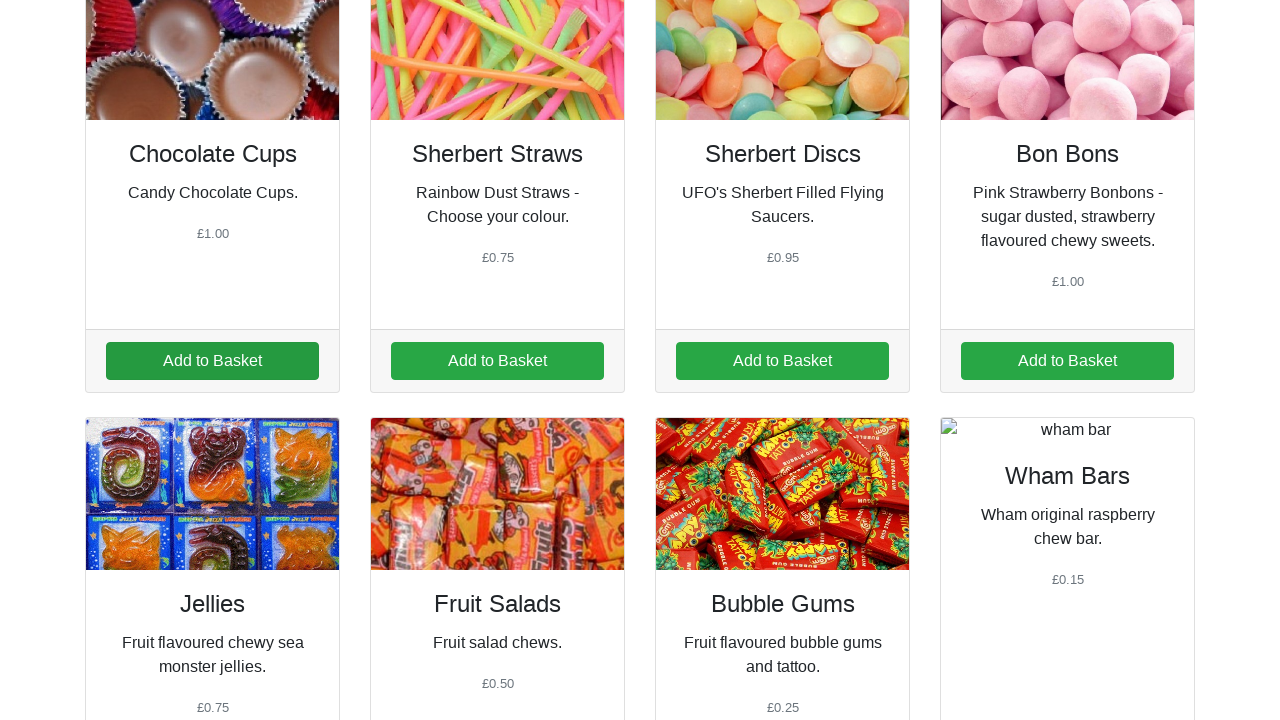

Added item 2 to cart (iteration 2) at (498, 361) on a.addItem[data-id='2']
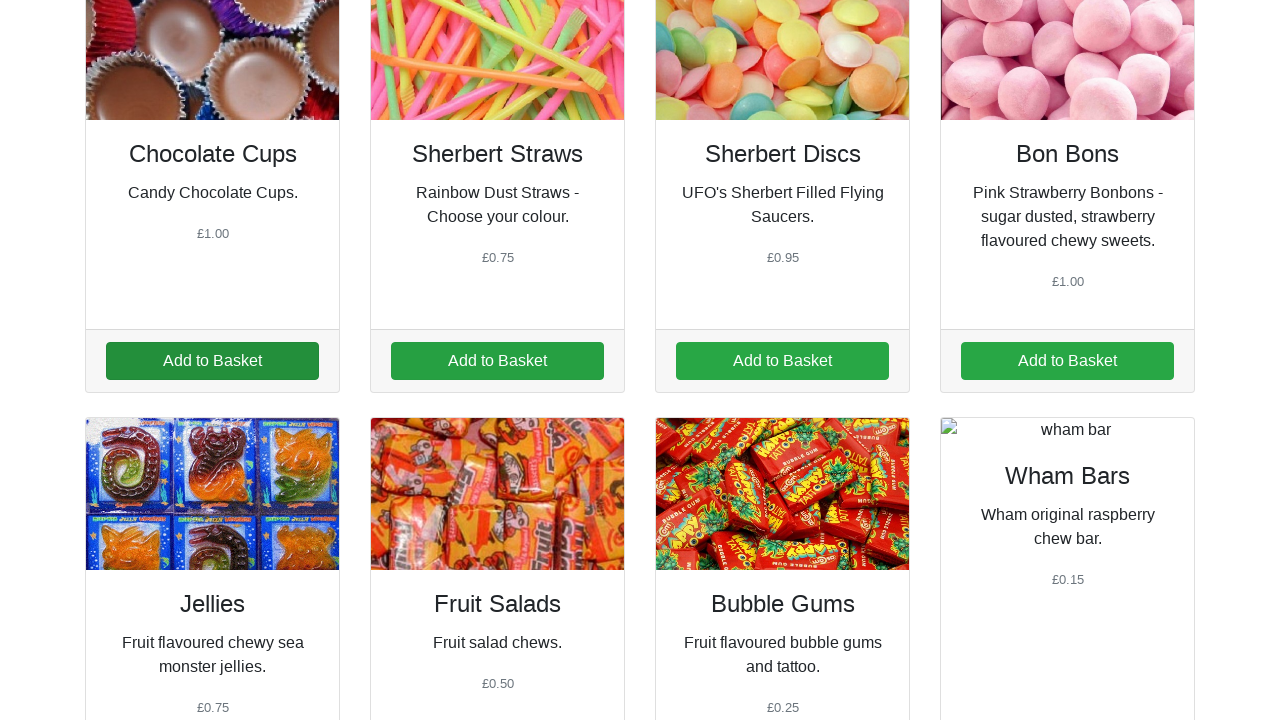

Added item 3 to cart (iteration 2) at (782, 361) on a.addItem[data-id='3']
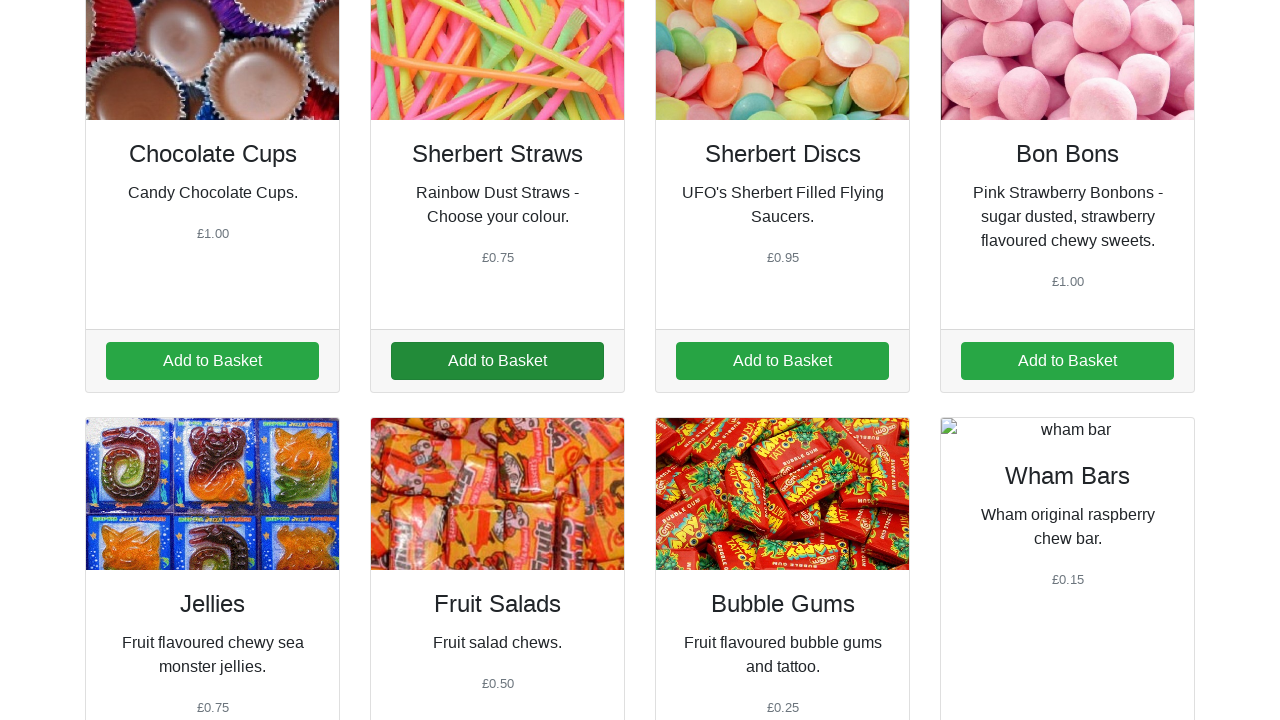

Added item 4 to cart (iteration 2) at (1068, 361) on a.addItem[data-id='4']
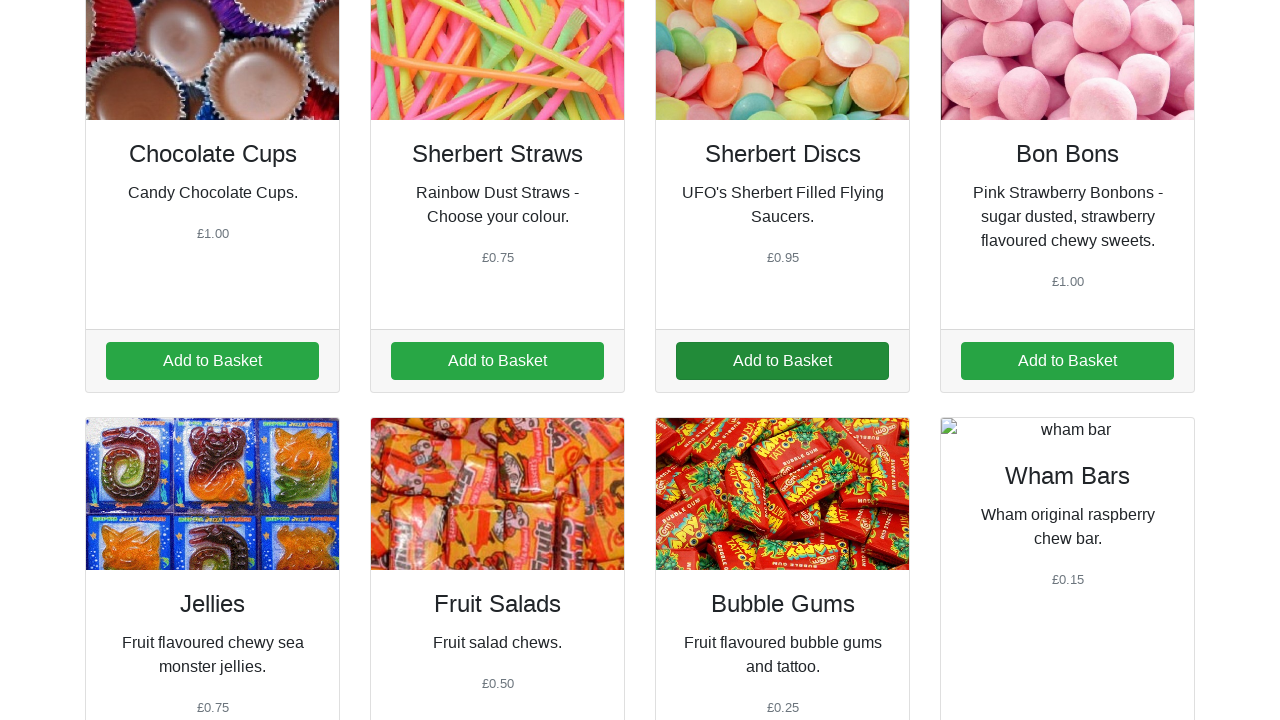

Added item 5 to cart (iteration 2) at (212, 361) on a.addItem[data-id='5']
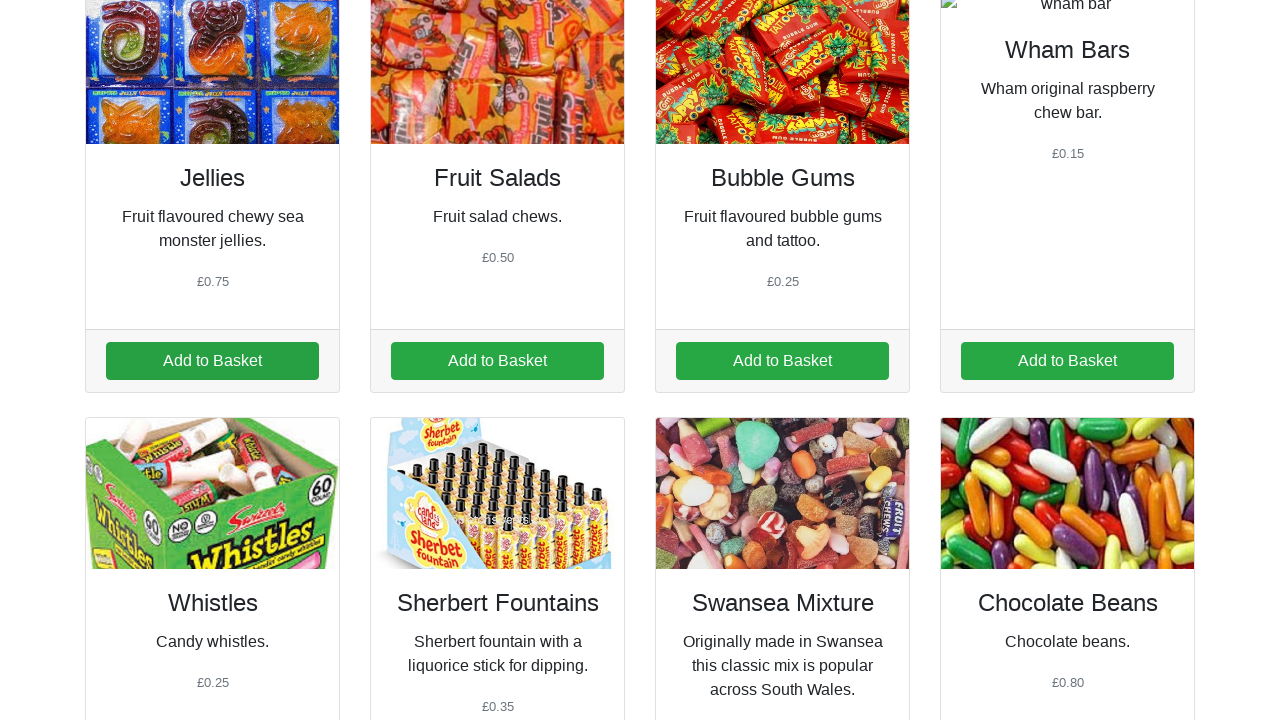

Added item 6 to cart (iteration 2) at (498, 361) on a.addItem[data-id='6']
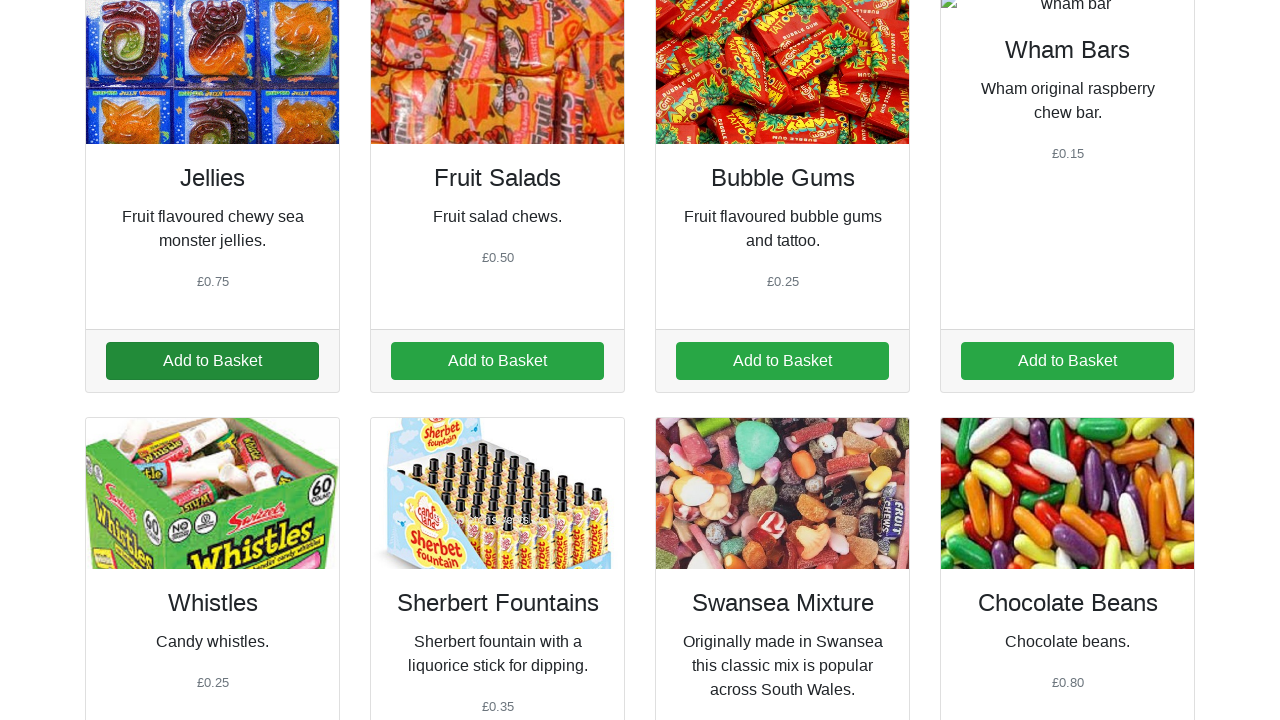

Added item 1 to cart (iteration 3) at (212, 361) on a.addItem[data-id='1']
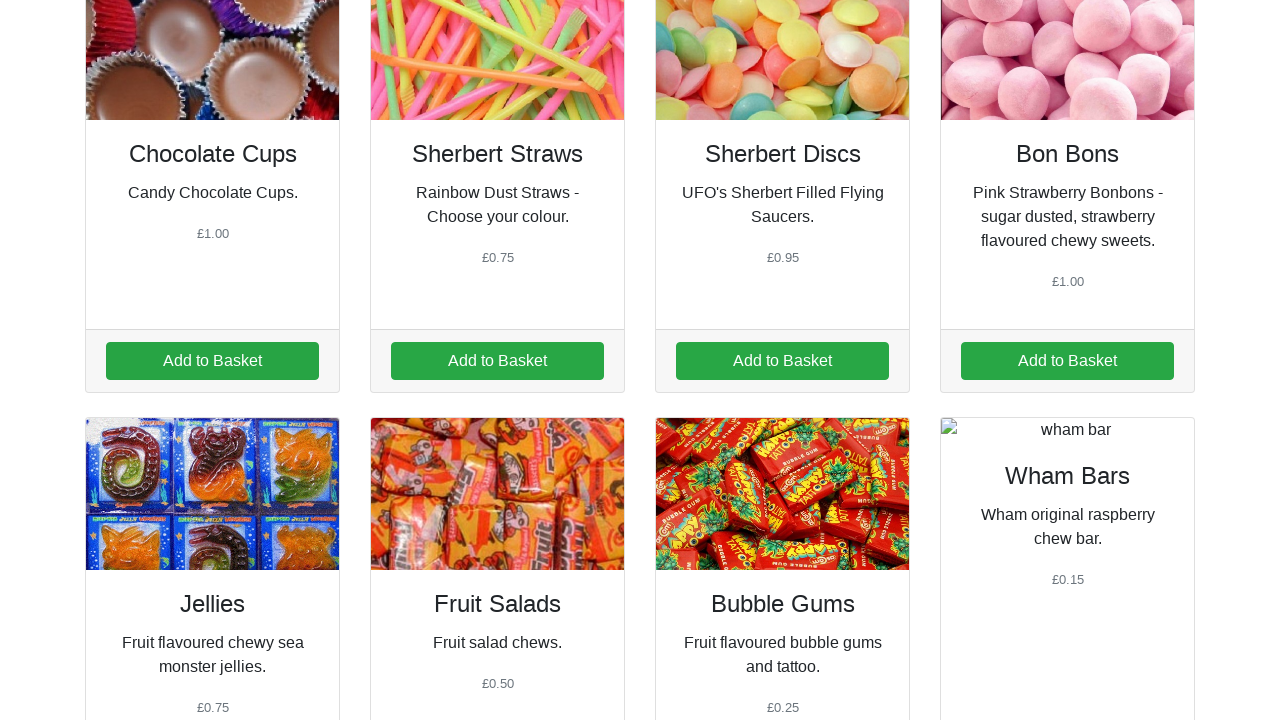

Added item 2 to cart (iteration 3) at (498, 361) on a.addItem[data-id='2']
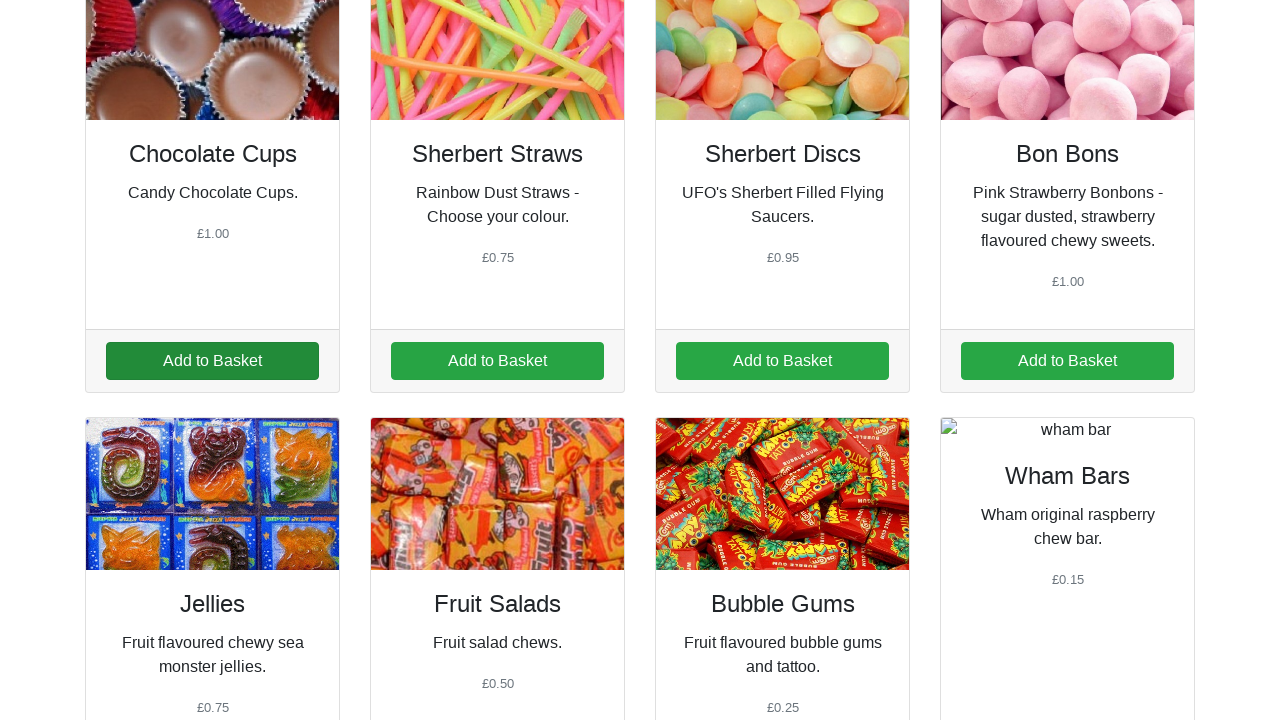

Added item 3 to cart (iteration 3) at (782, 361) on a.addItem[data-id='3']
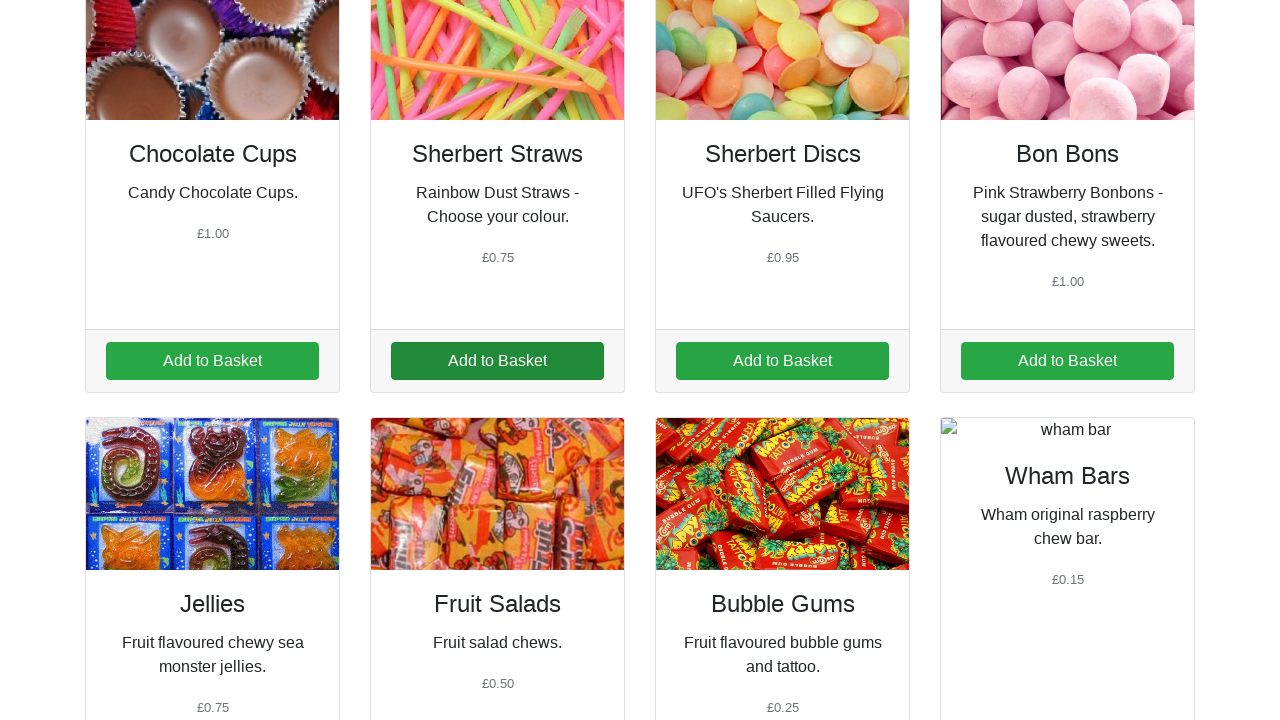

Added item 4 to cart (iteration 3) at (1068, 361) on a.addItem[data-id='4']
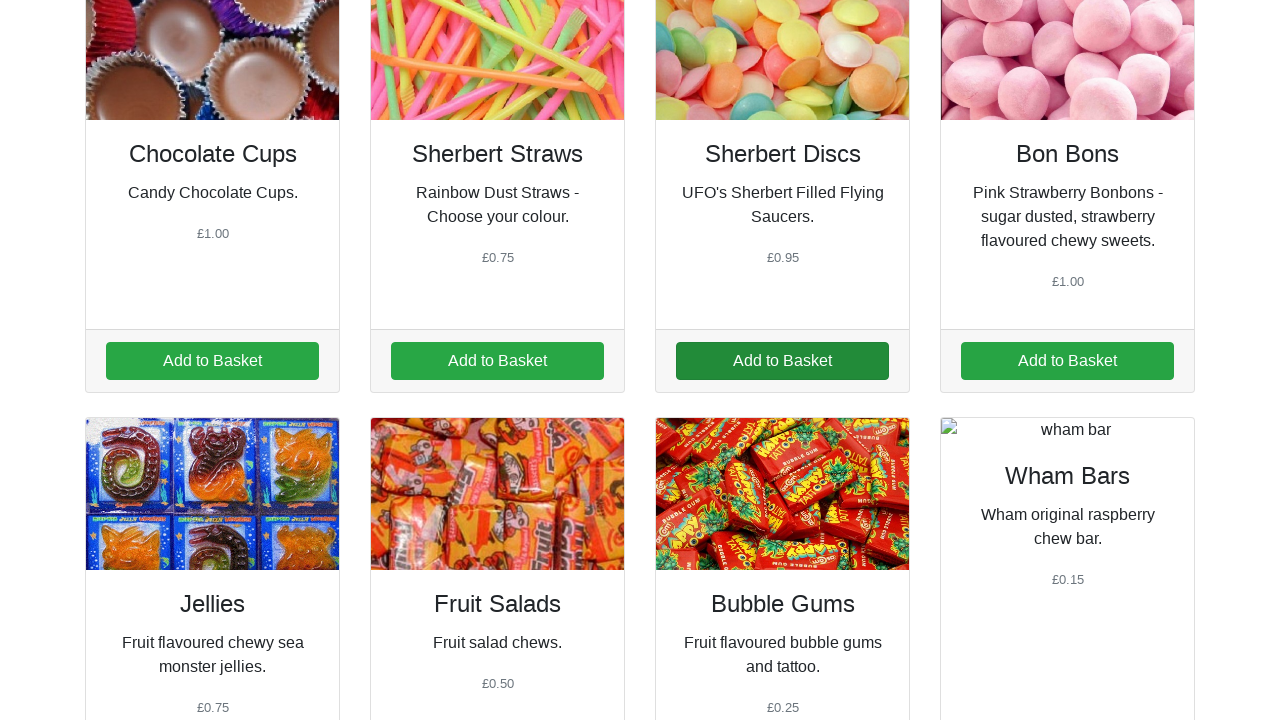

Added item 5 to cart (iteration 3) at (212, 361) on a.addItem[data-id='5']
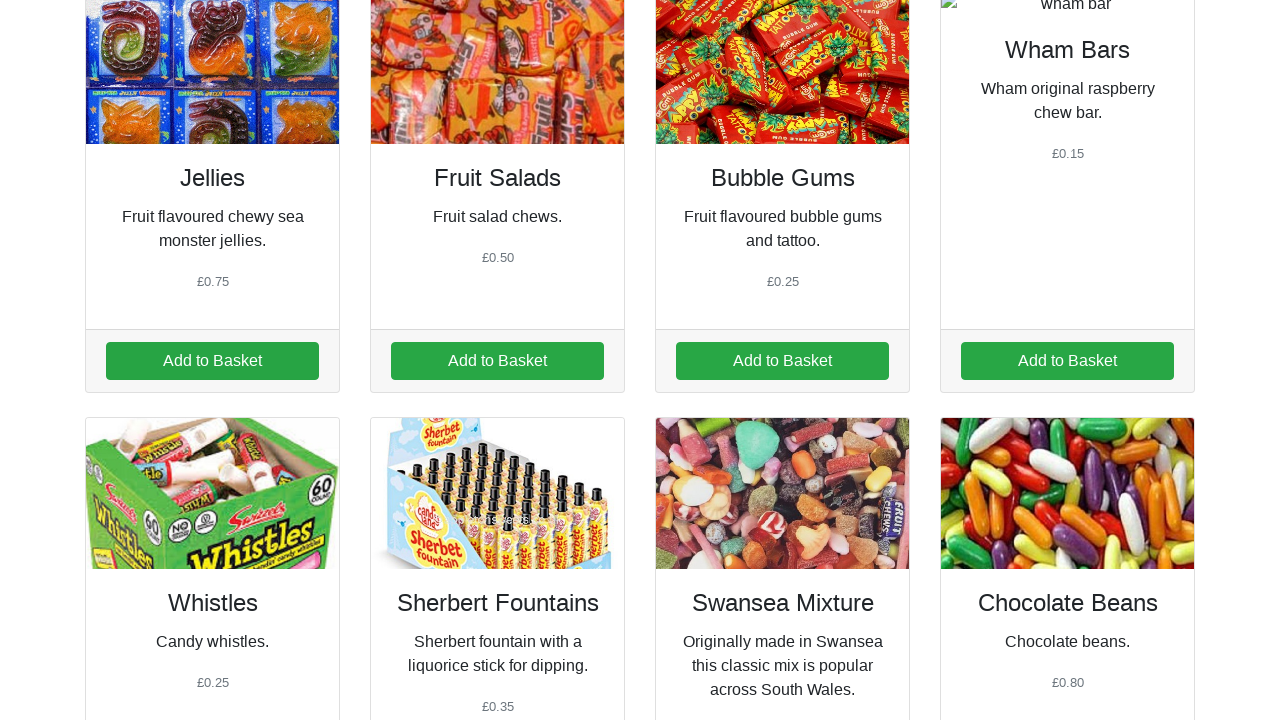

Added item 6 to cart (iteration 3) at (498, 361) on a.addItem[data-id='6']
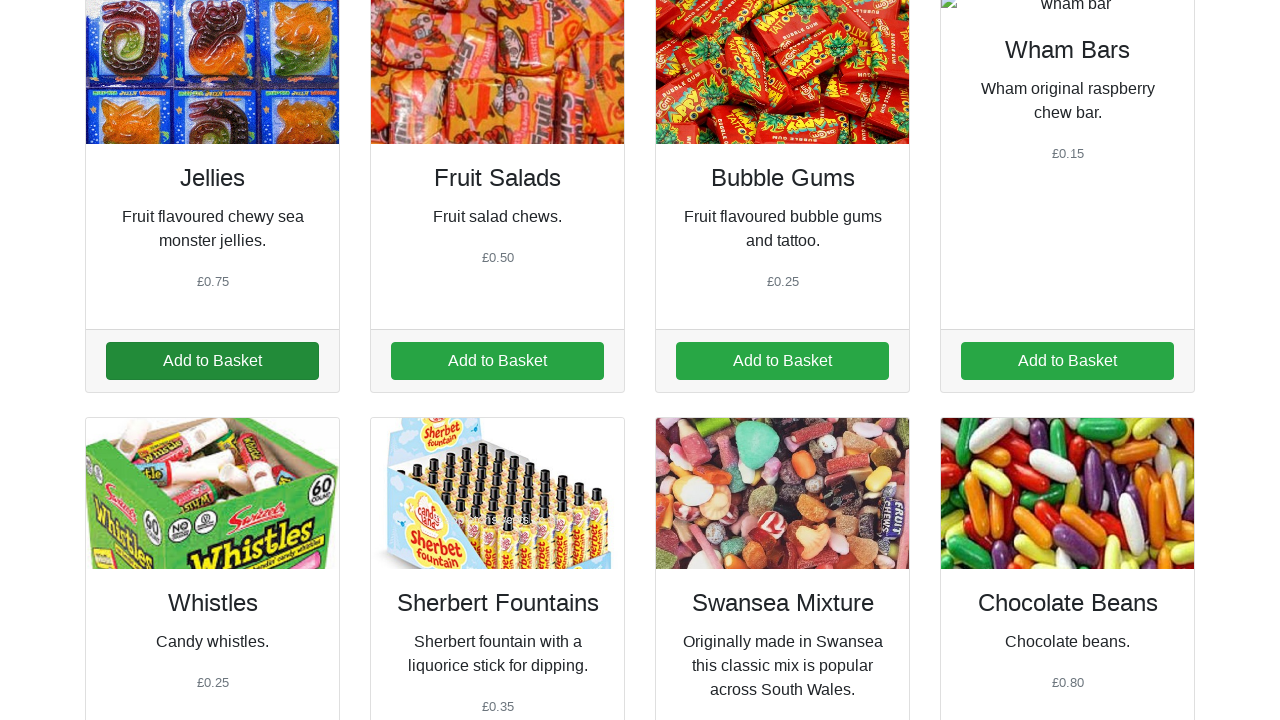

Added item 1 to cart (iteration 4) at (212, 361) on a.addItem[data-id='1']
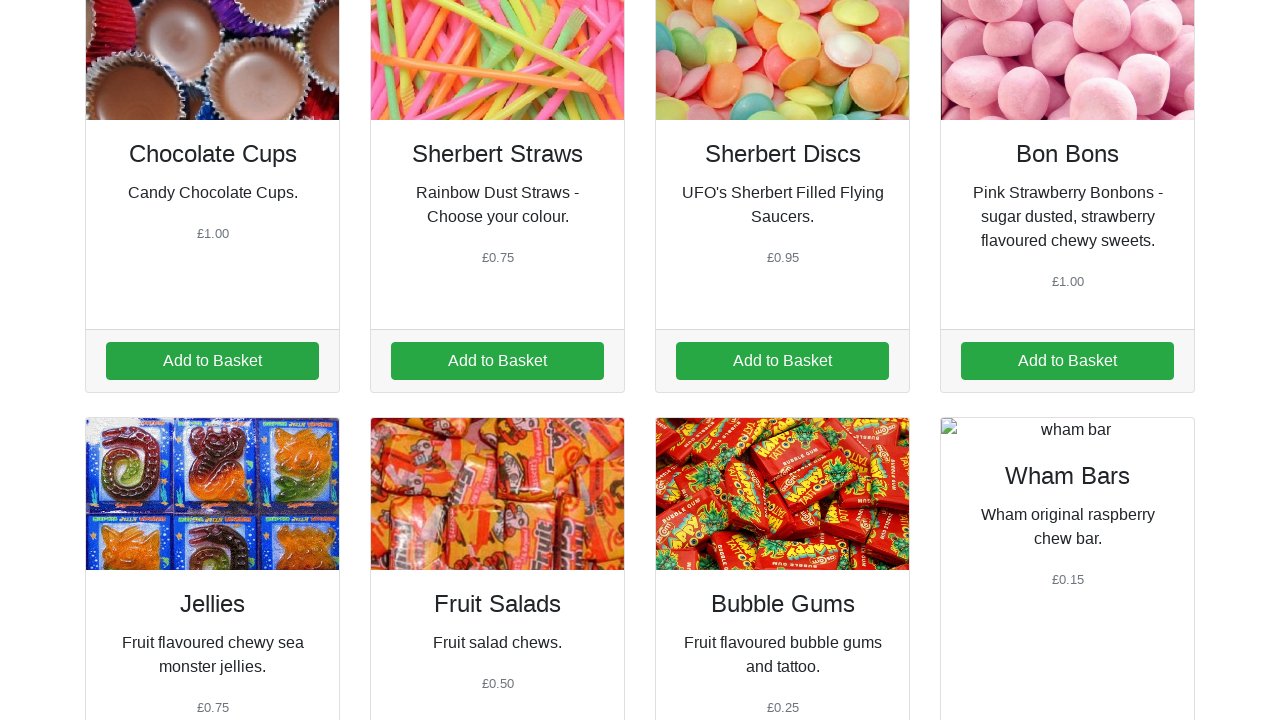

Added item 2 to cart (iteration 4) at (498, 361) on a.addItem[data-id='2']
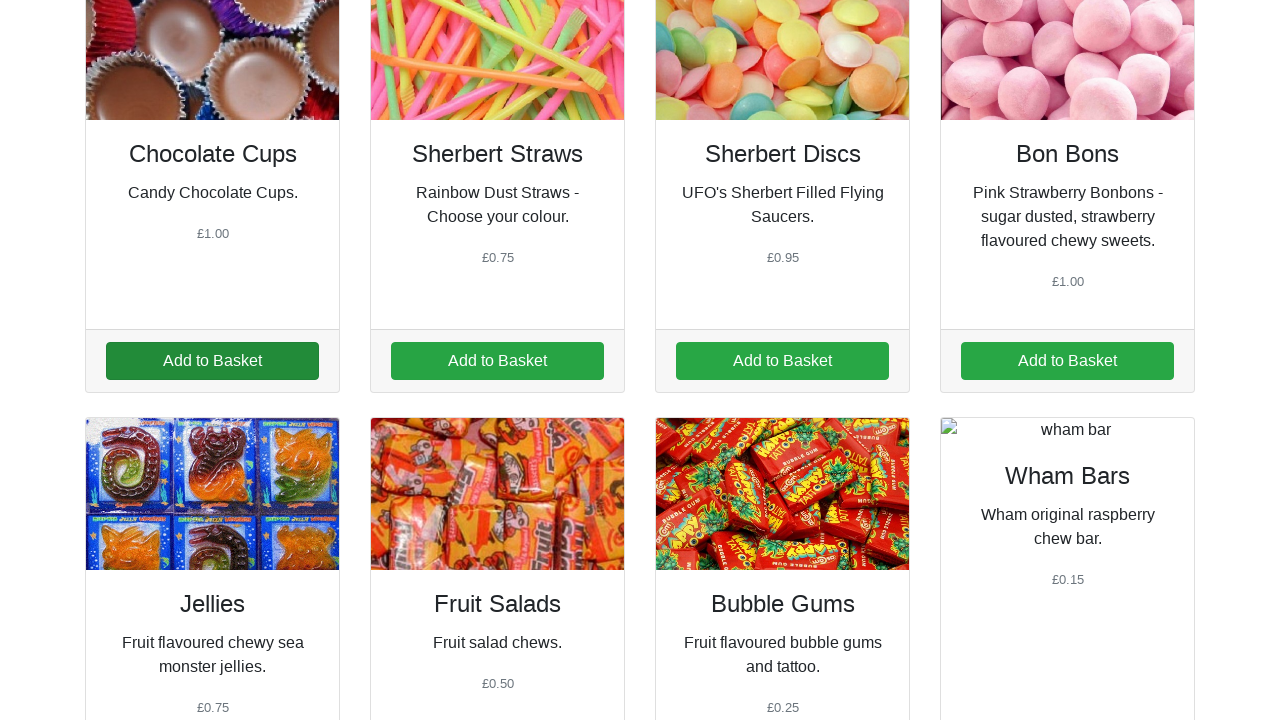

Added item 3 to cart (iteration 4) at (782, 361) on a.addItem[data-id='3']
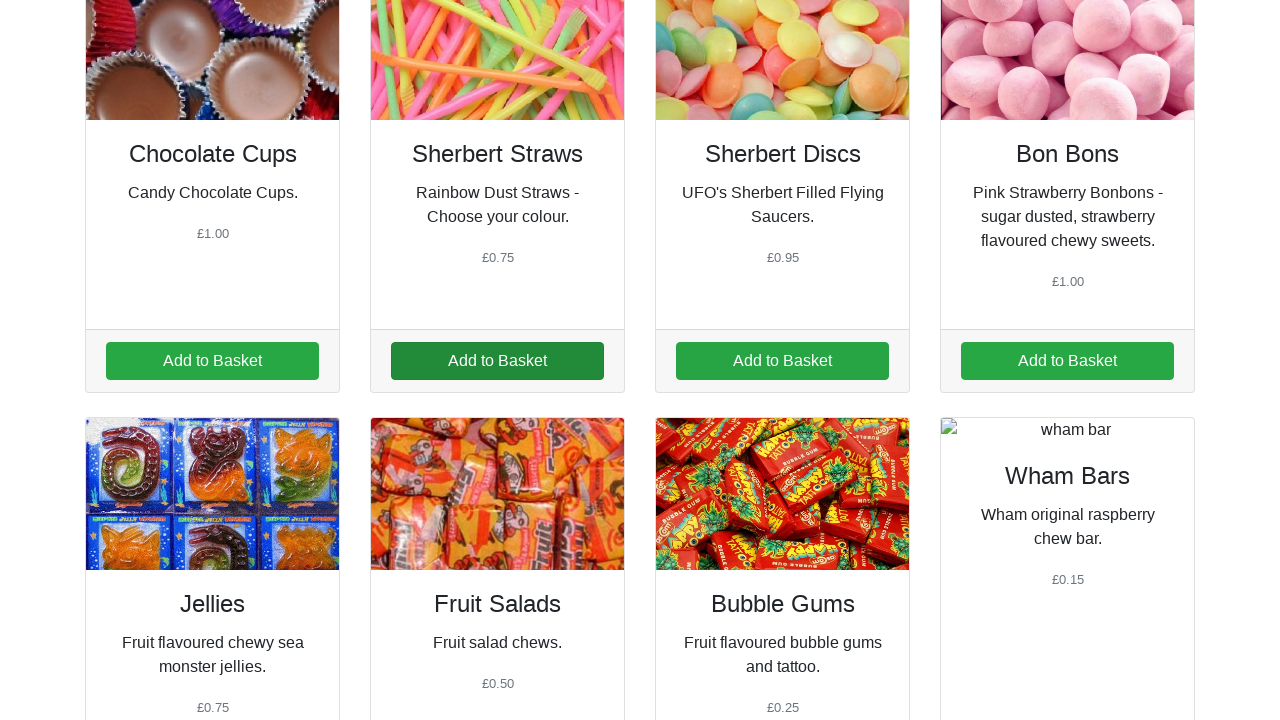

Added item 4 to cart (iteration 4) at (1068, 361) on a.addItem[data-id='4']
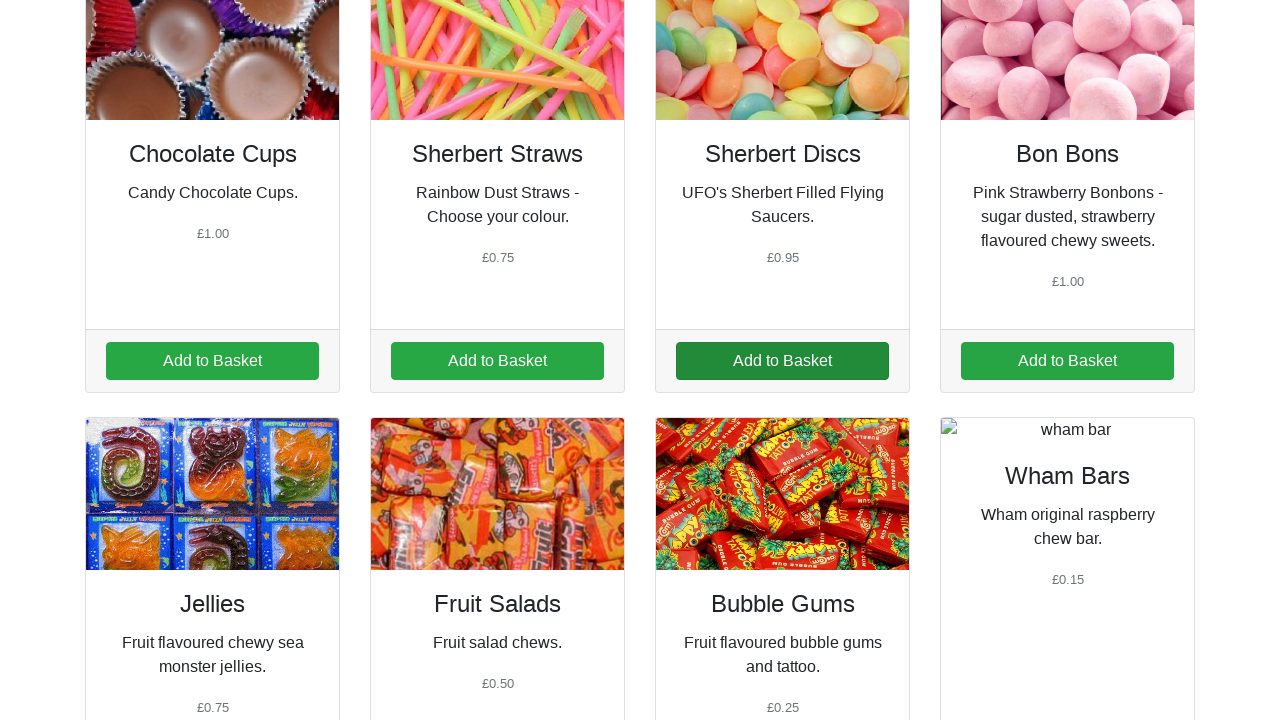

Added item 5 to cart (iteration 4) at (212, 361) on a.addItem[data-id='5']
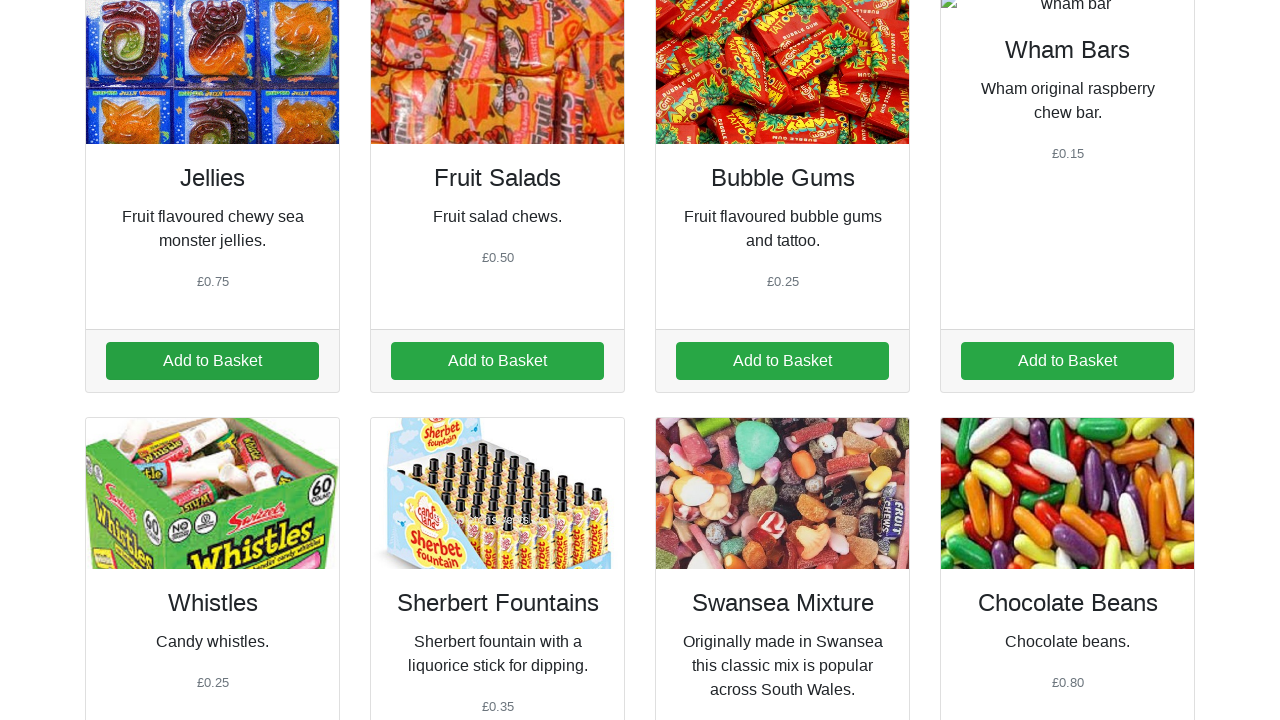

Added item 6 to cart (iteration 4) at (498, 361) on a.addItem[data-id='6']
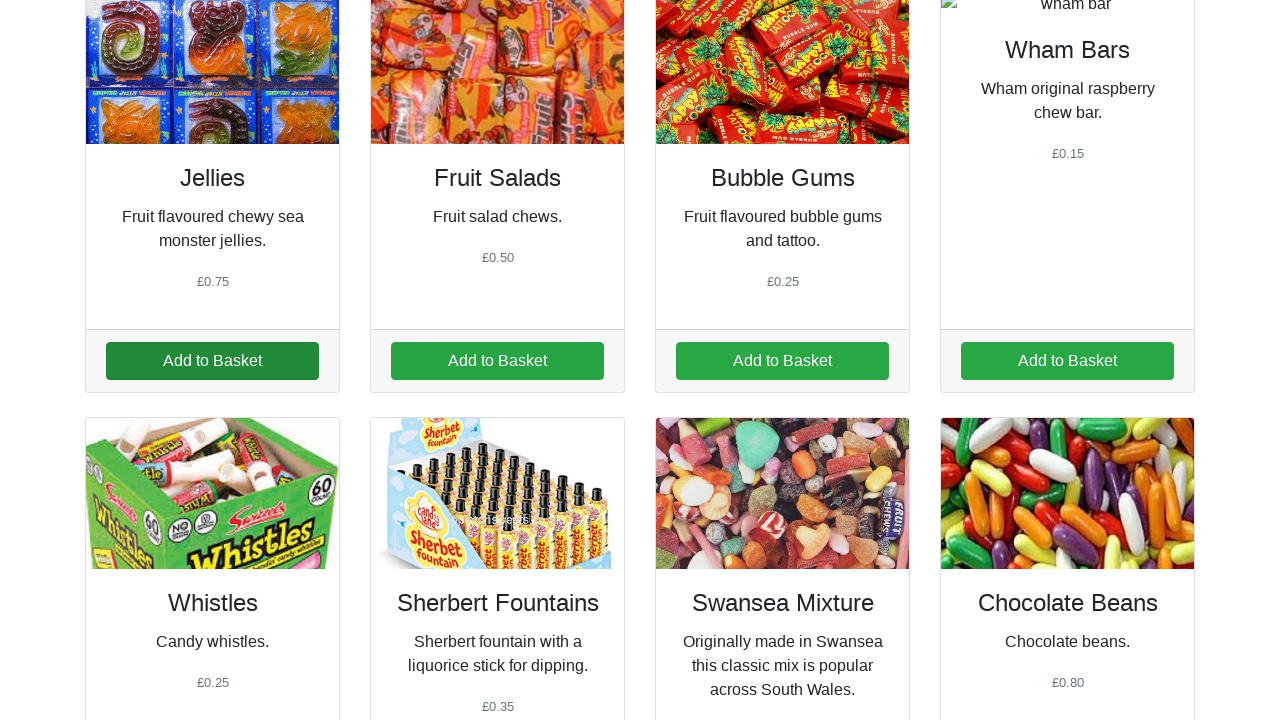

Added item 1 to cart (iteration 5) at (212, 361) on a.addItem[data-id='1']
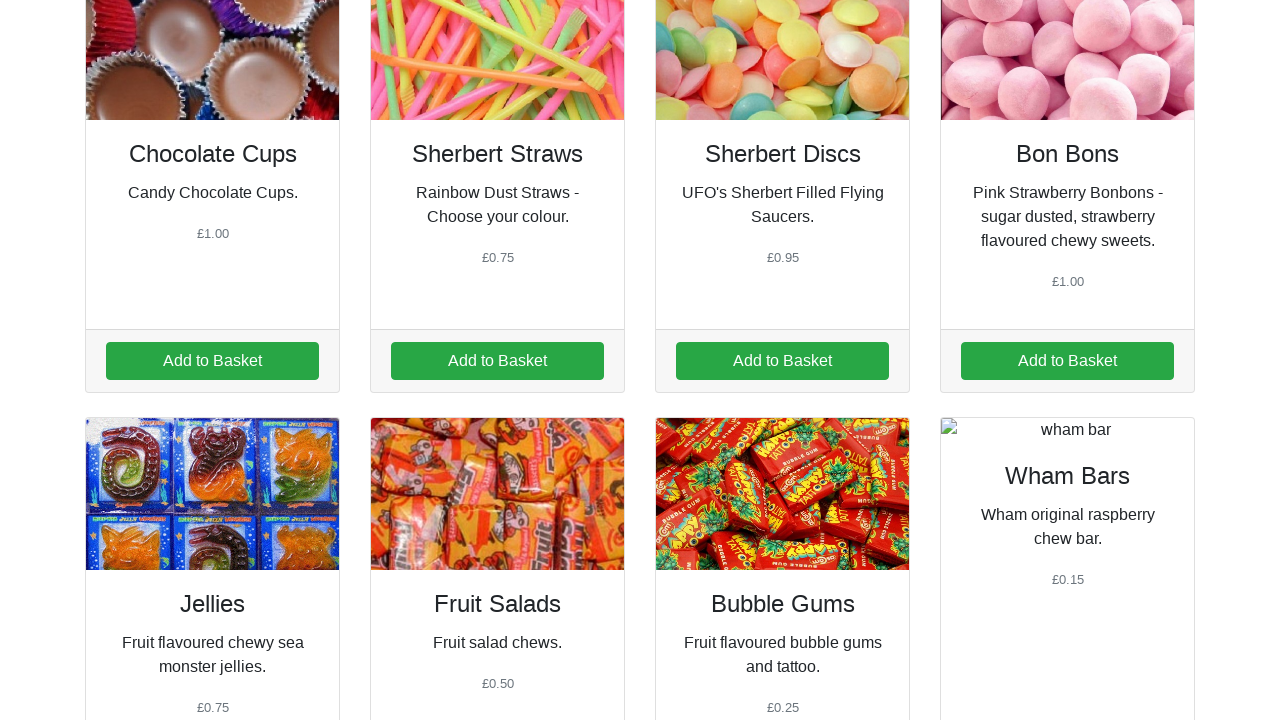

Added item 2 to cart (iteration 5) at (498, 361) on a.addItem[data-id='2']
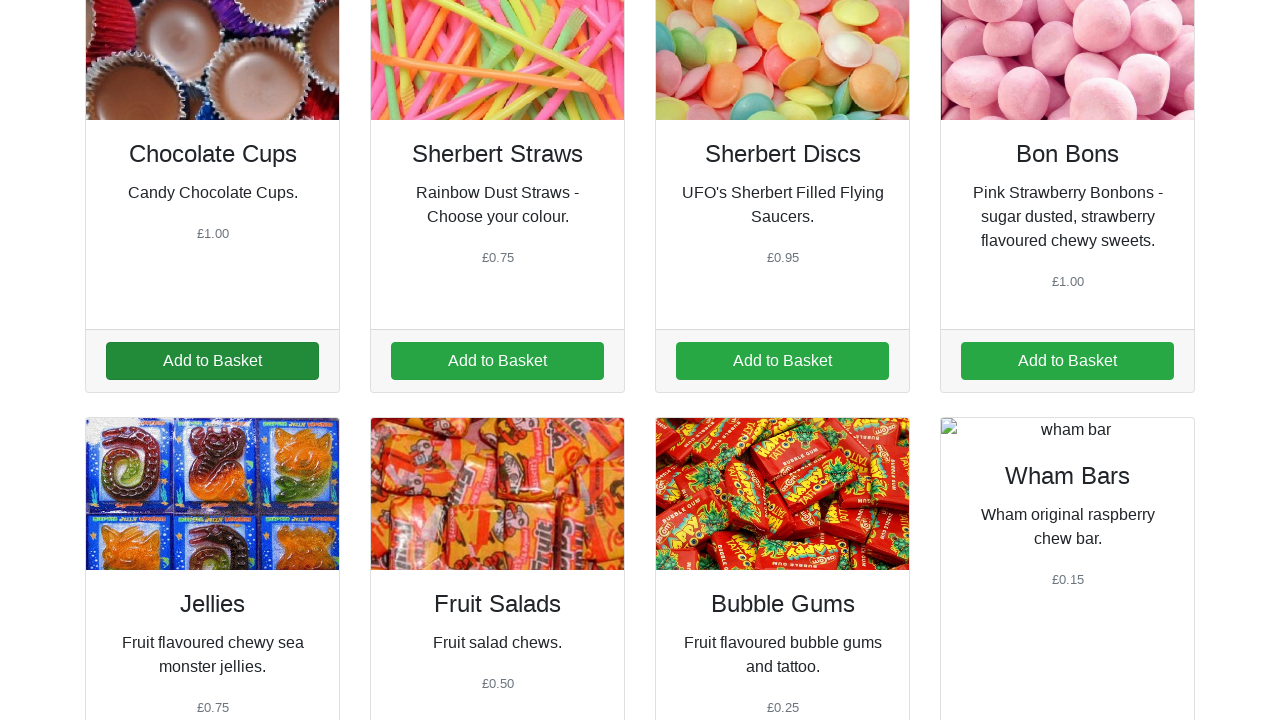

Added item 3 to cart (iteration 5) at (782, 361) on a.addItem[data-id='3']
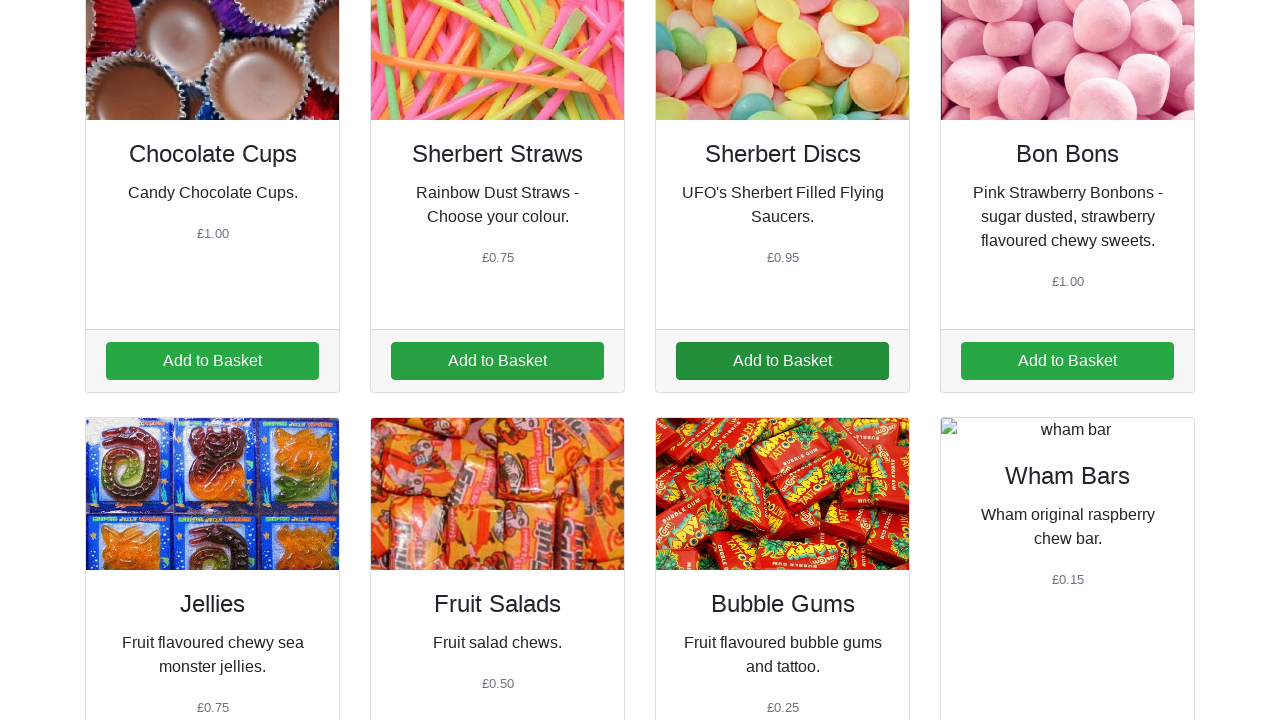

Added item 4 to cart (iteration 5) at (1068, 361) on a.addItem[data-id='4']
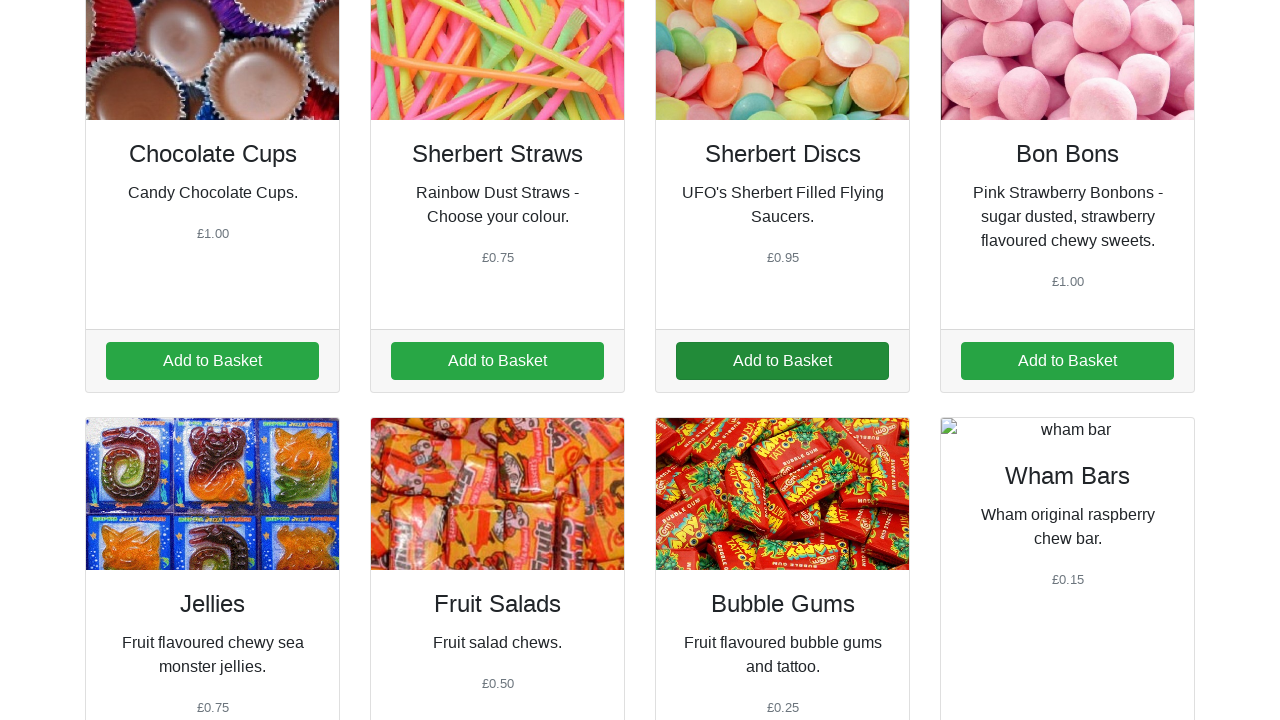

Added item 5 to cart (iteration 5) at (212, 361) on a.addItem[data-id='5']
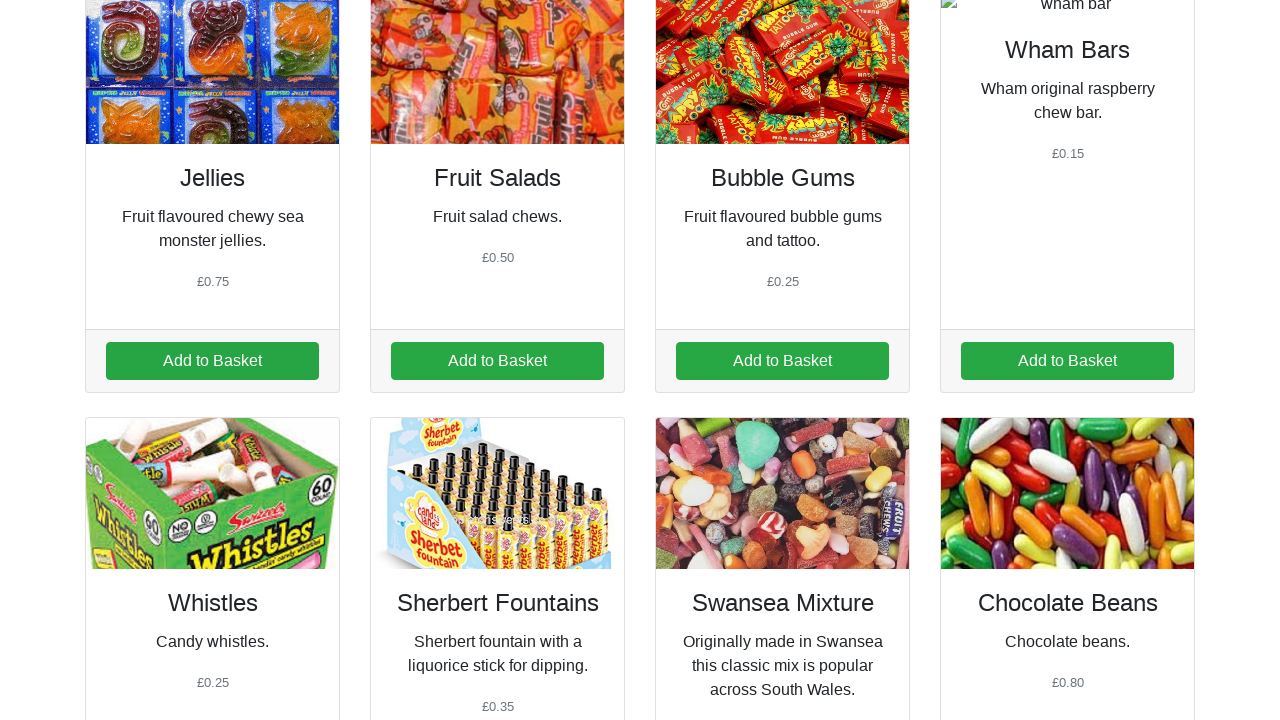

Added item 6 to cart (iteration 5) at (498, 361) on a.addItem[data-id='6']
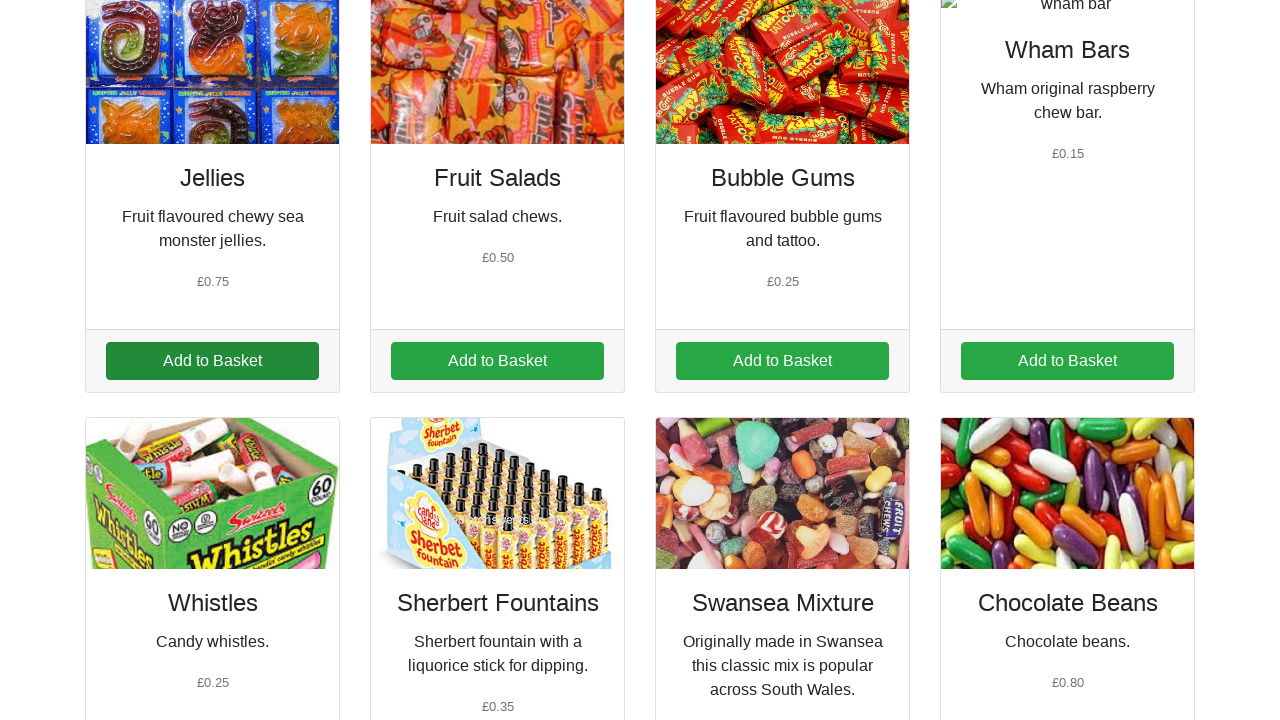

Navigated to shopping basket at (1152, 28) on a.nav-link[href='/basket']
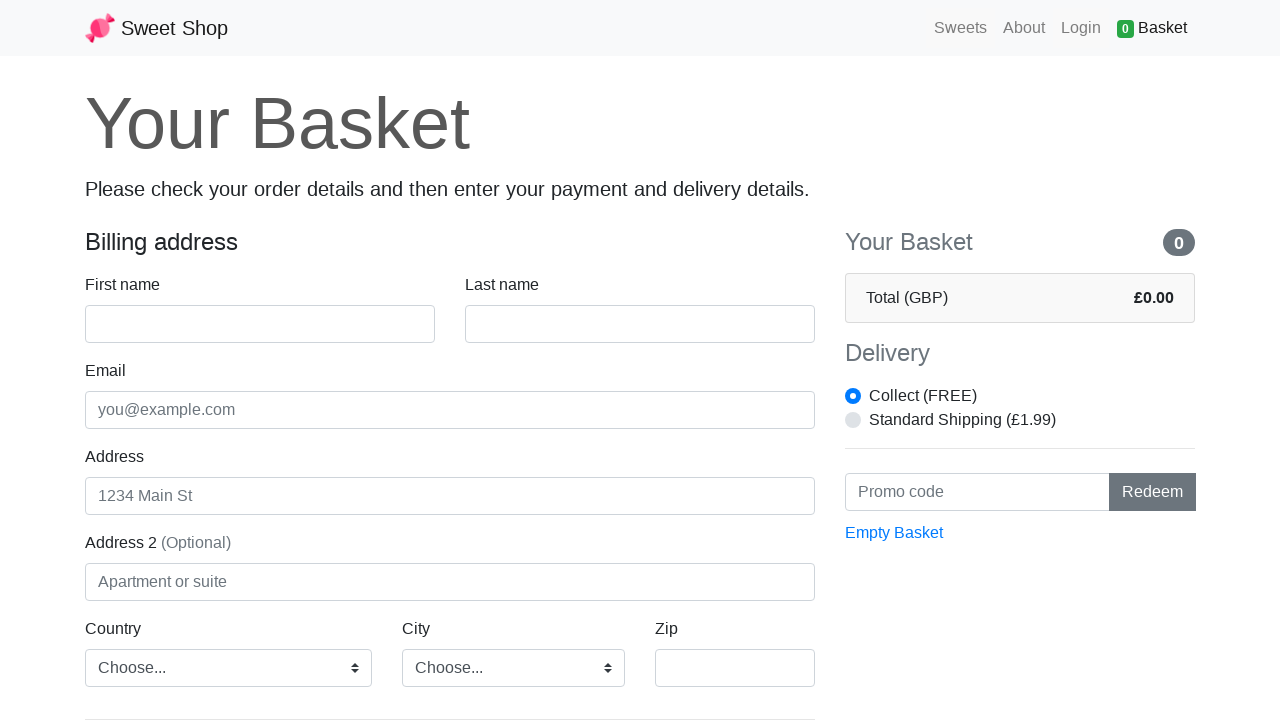

Basket total loaded and displayed
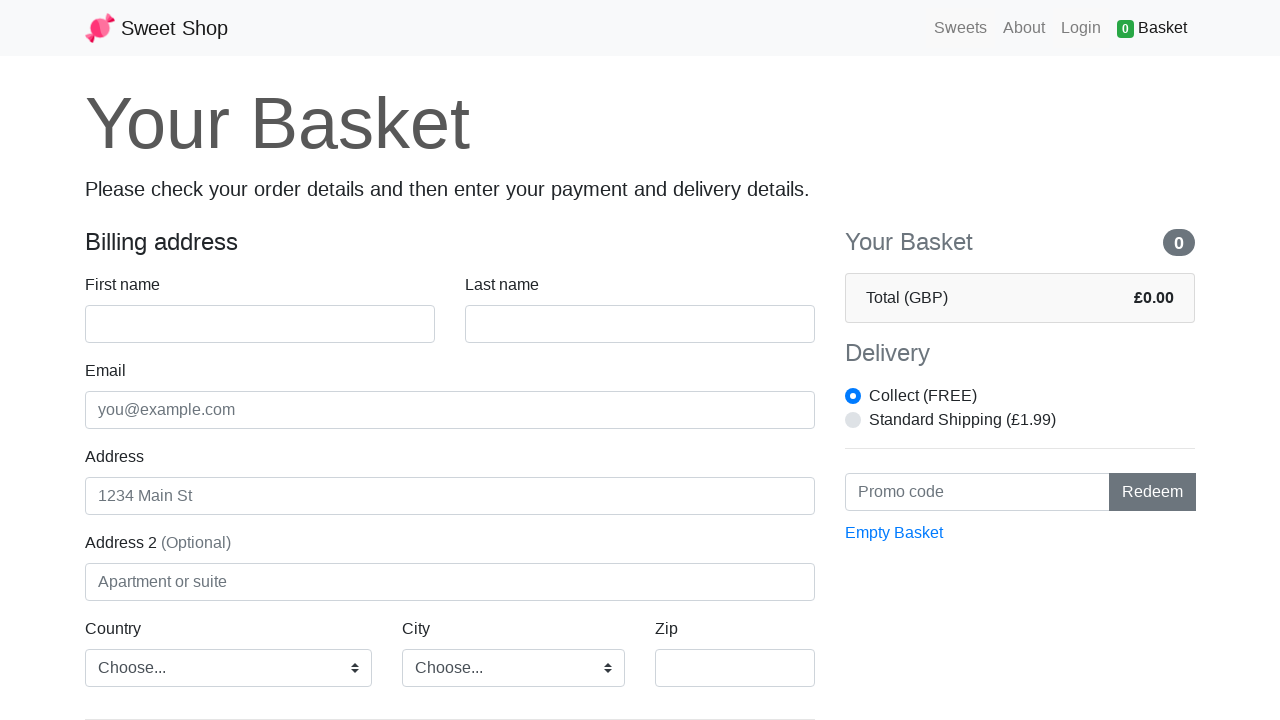

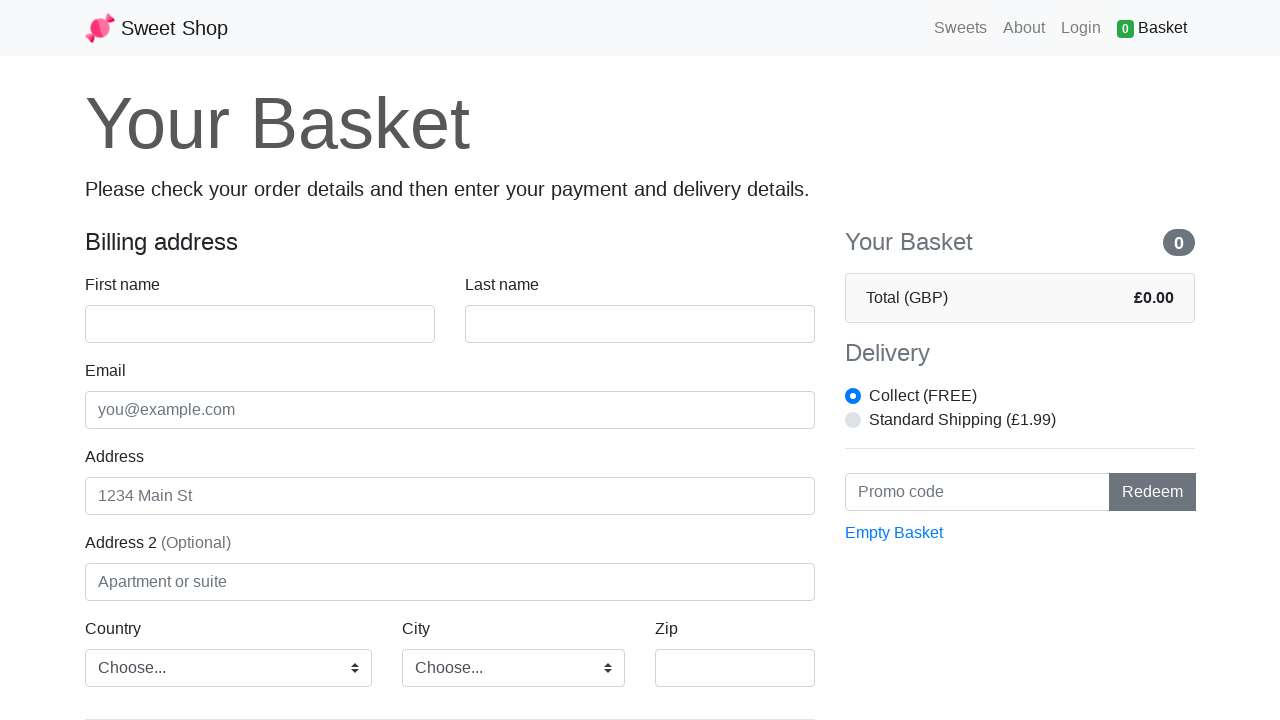